Tests pagination functionality by clicking on page 2 and verifying that the content changes

Starting URL: https://pagination.js.org/

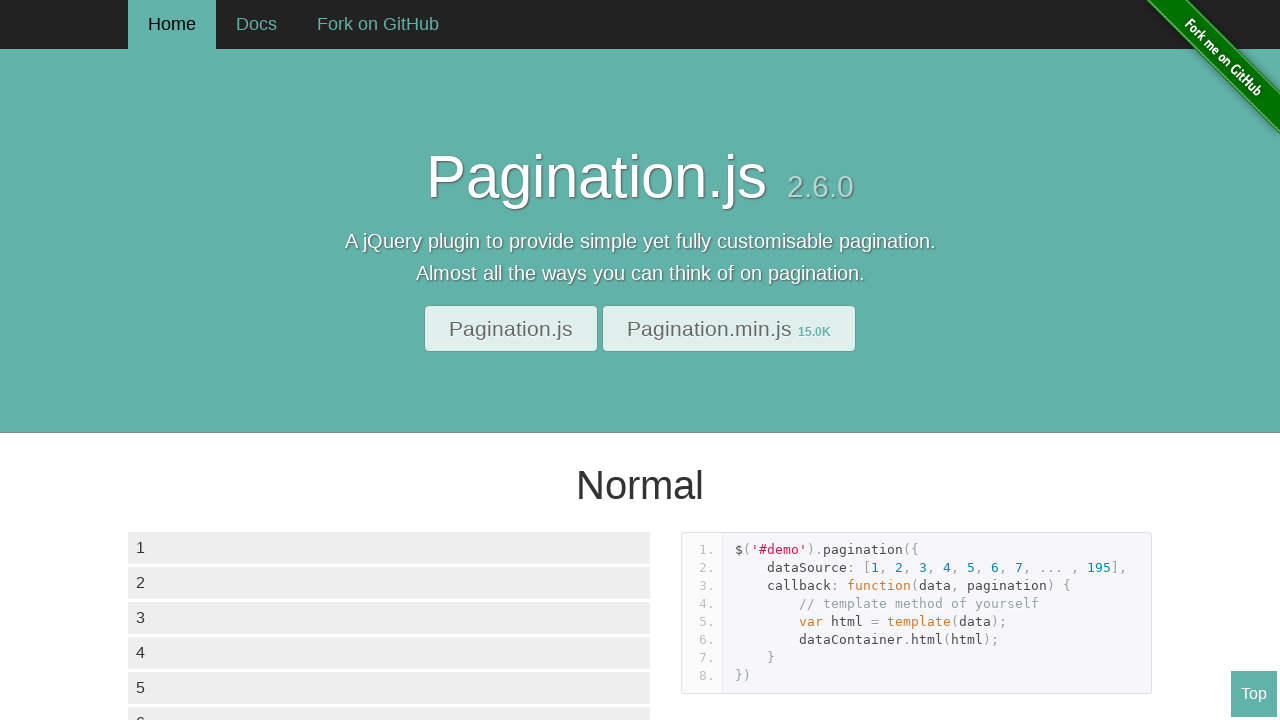

Data container elements loaded
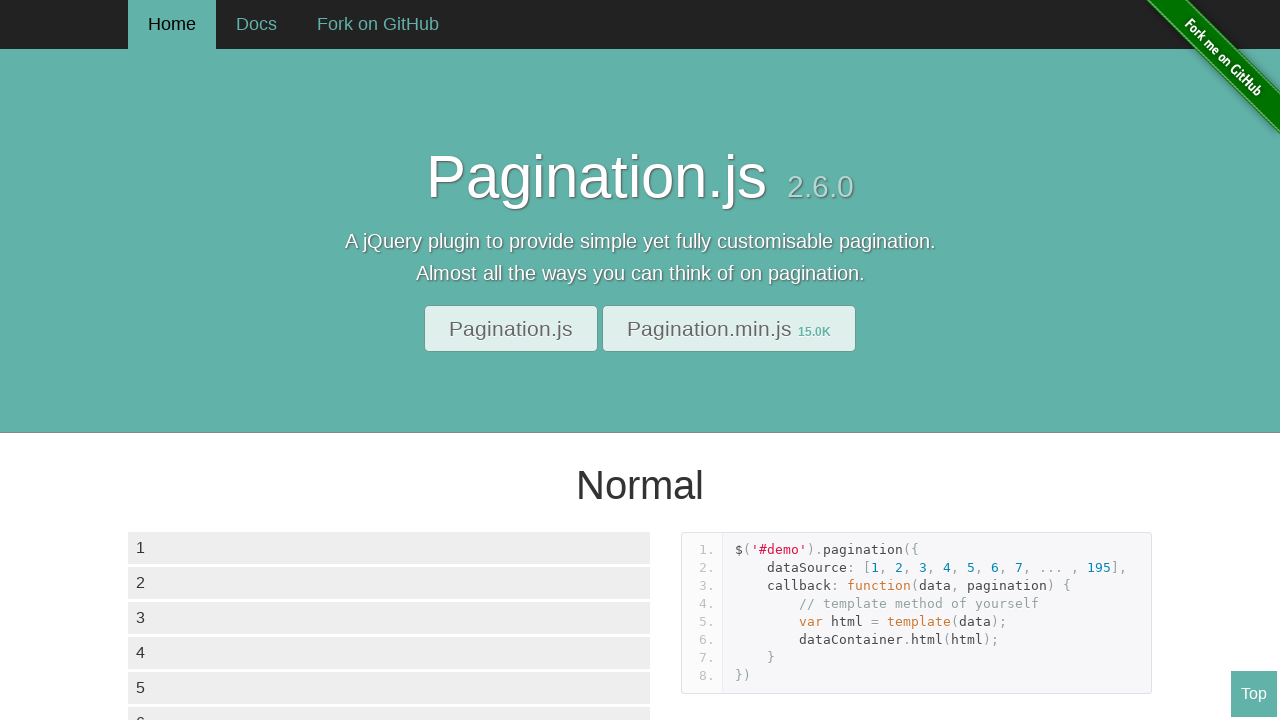

Pagination elements loaded
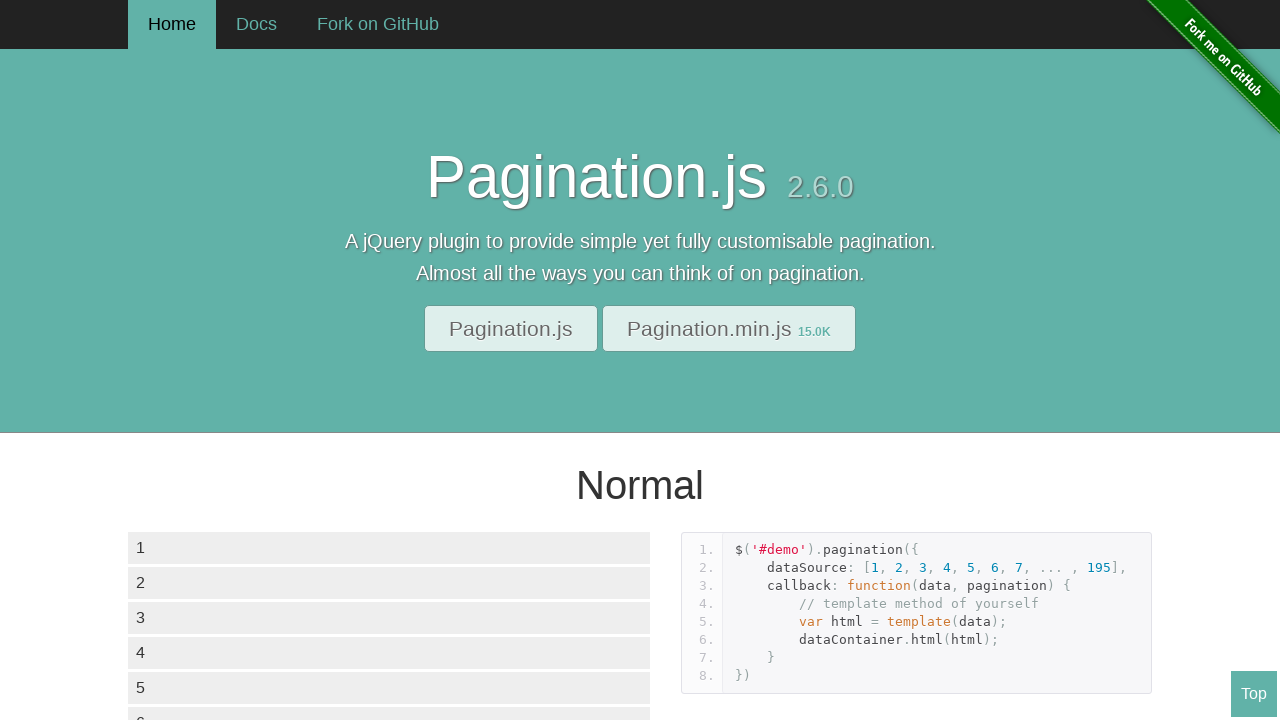

Retrieved 114 page button elements
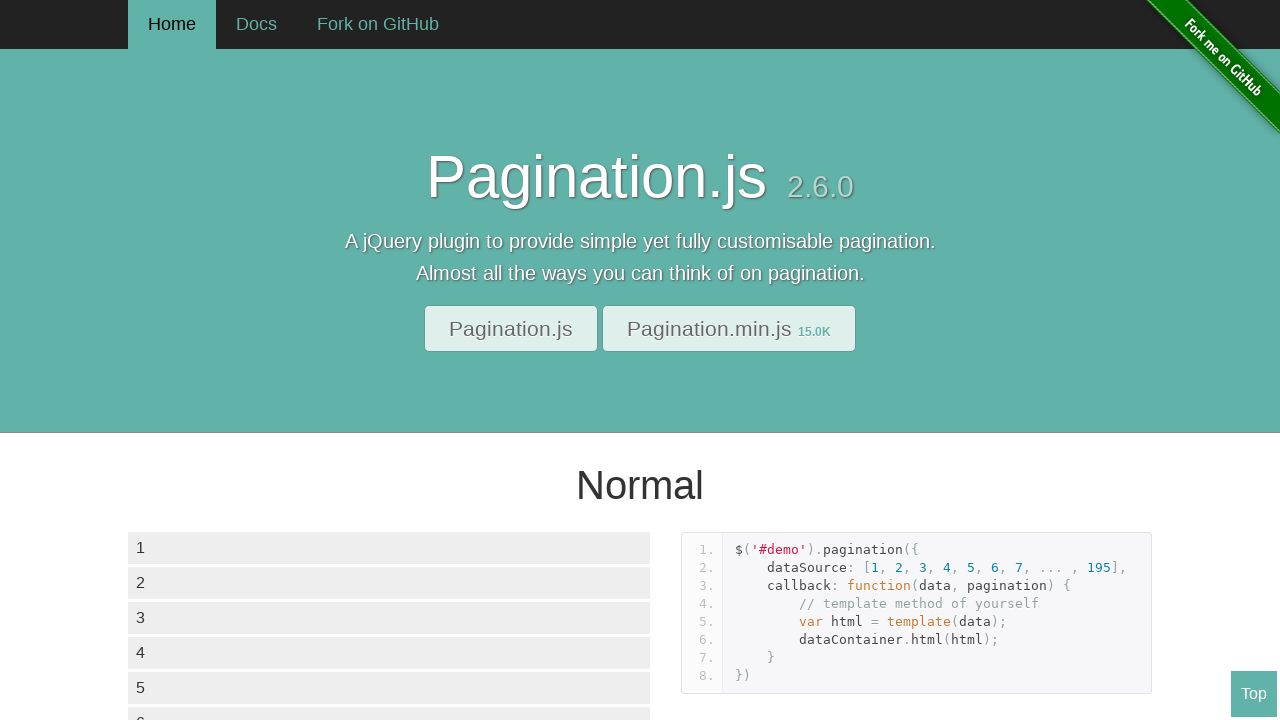

Clicked on page 2 button at (174, 360) on xpath=//div[@class='paginationjs-pages']/ul/li >> nth=1
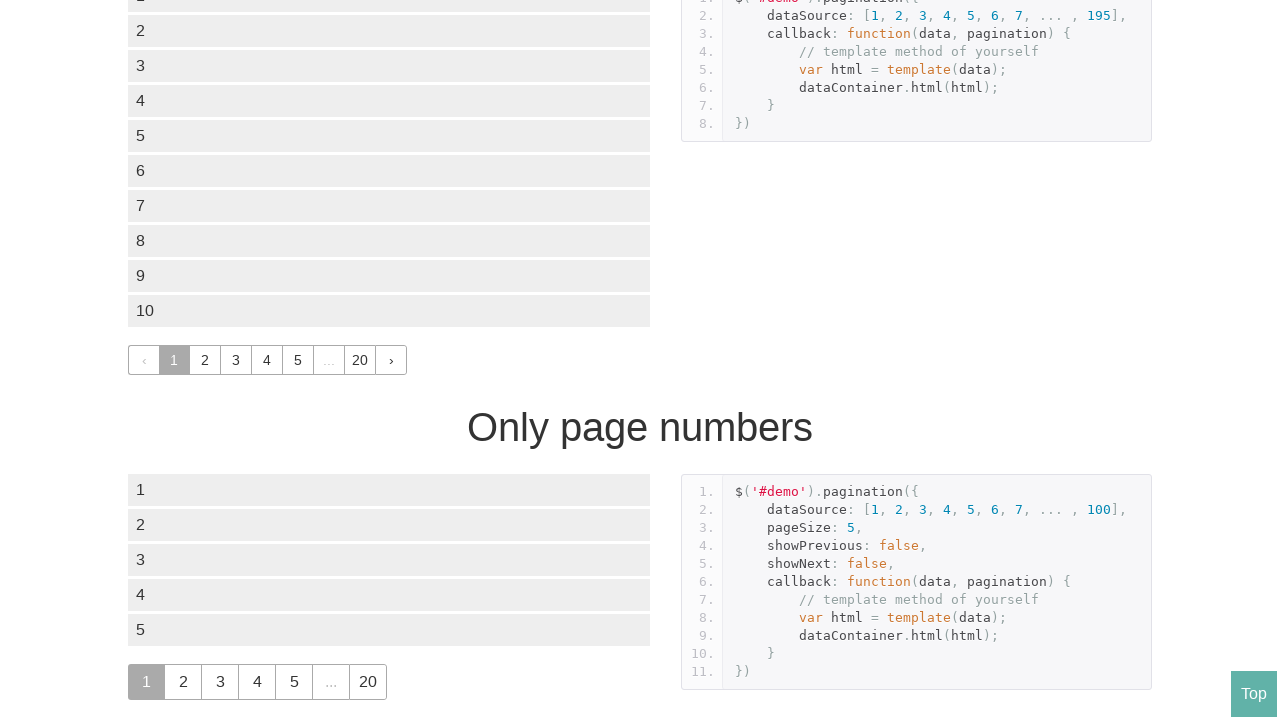

Waited 1000ms for content to update
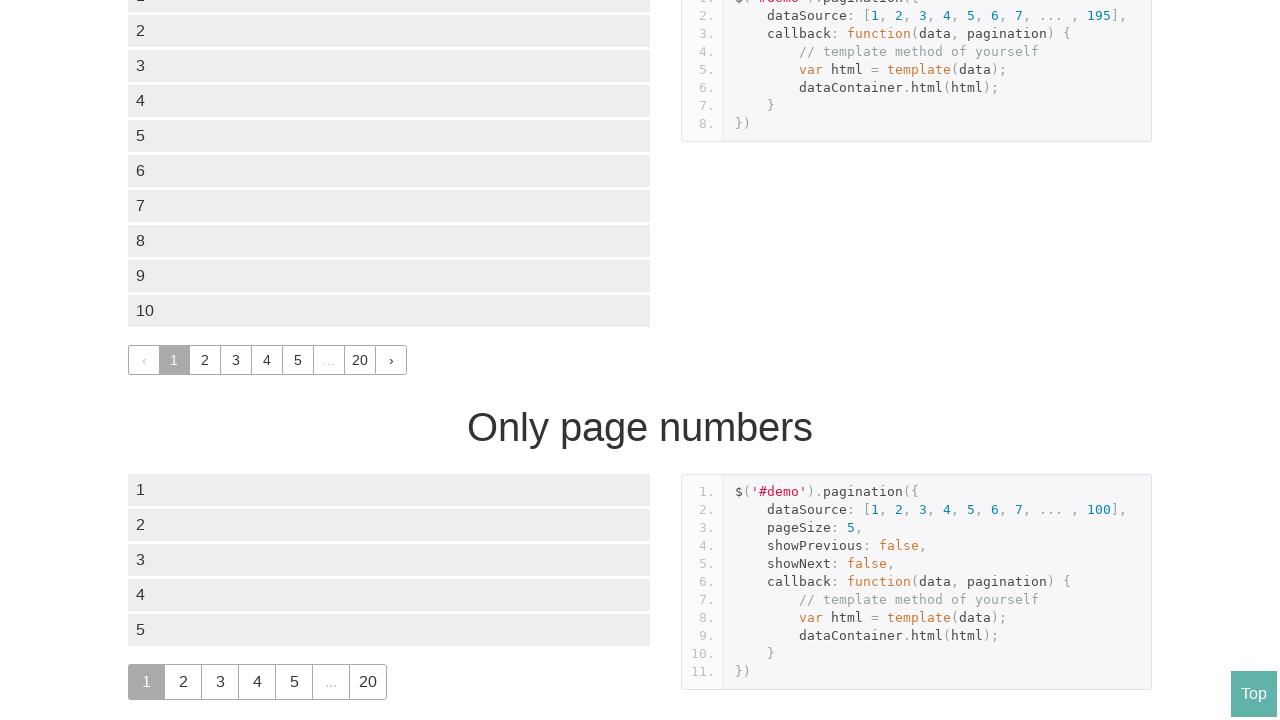

Verified page 2 content has loaded
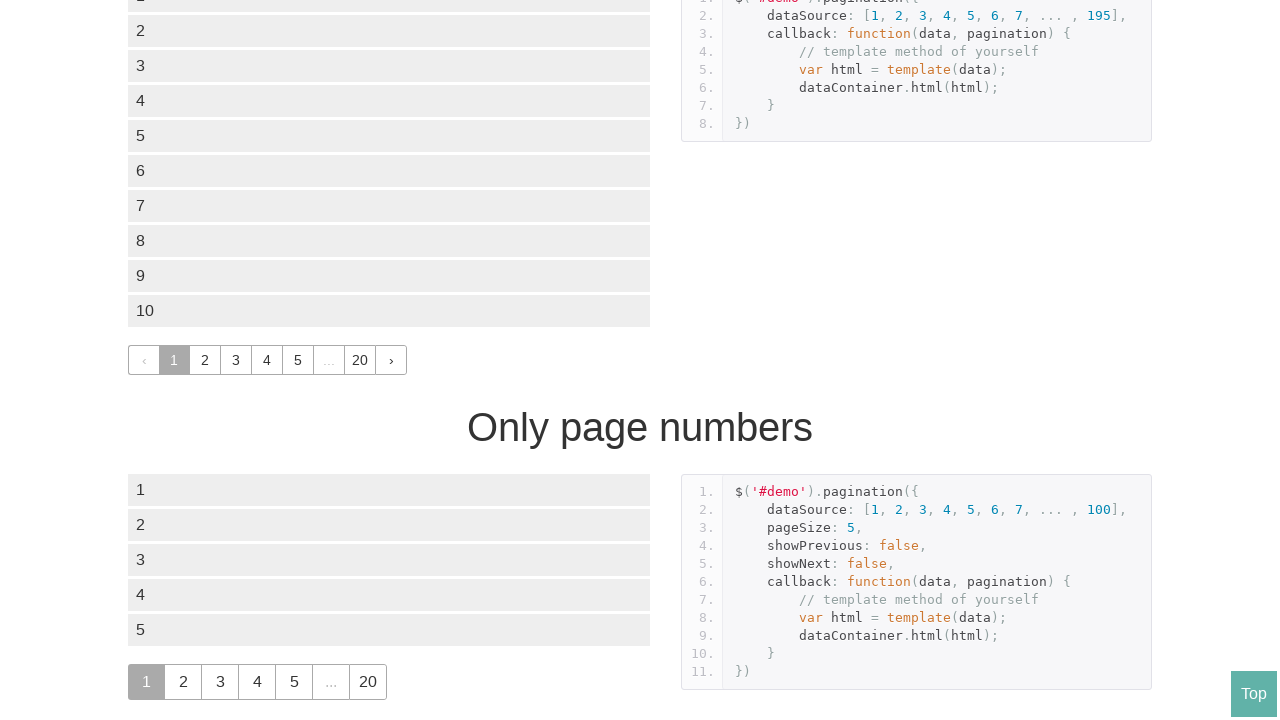

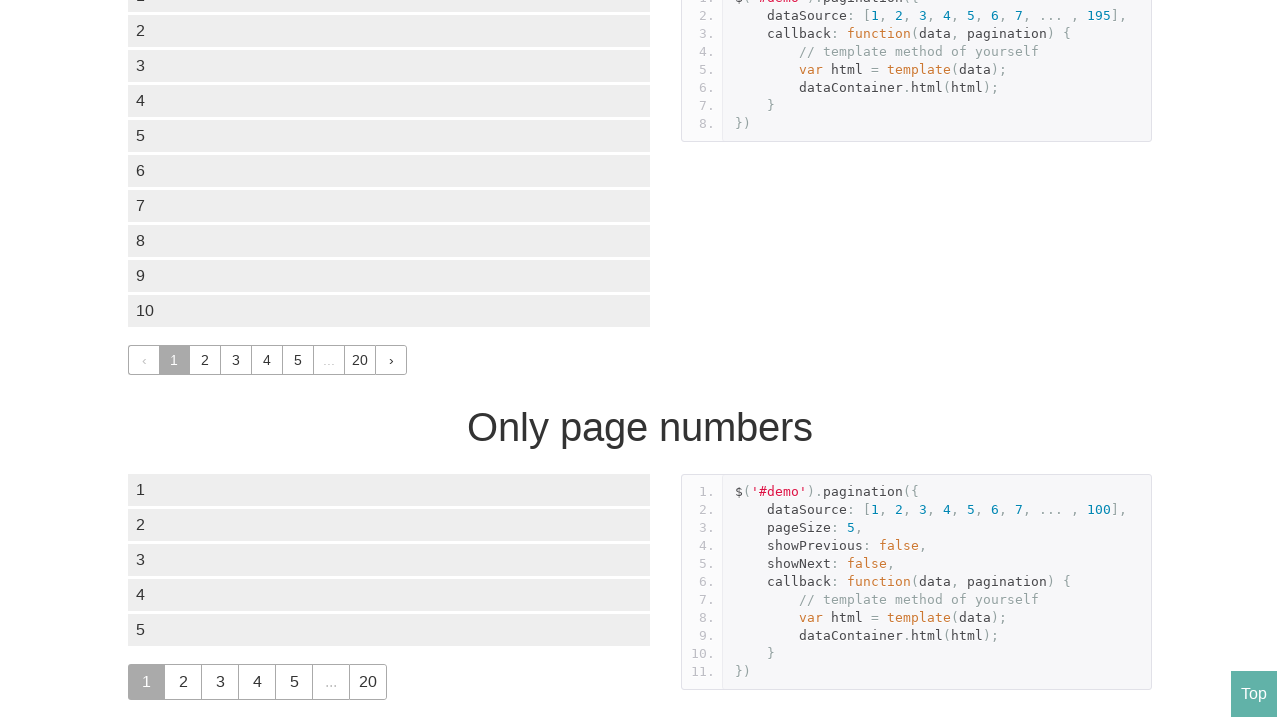